Tests disappearing elements functionality by navigating to the Disappearing Elements page and clicking on the About link

Starting URL: https://the-internet.herokuapp.com/

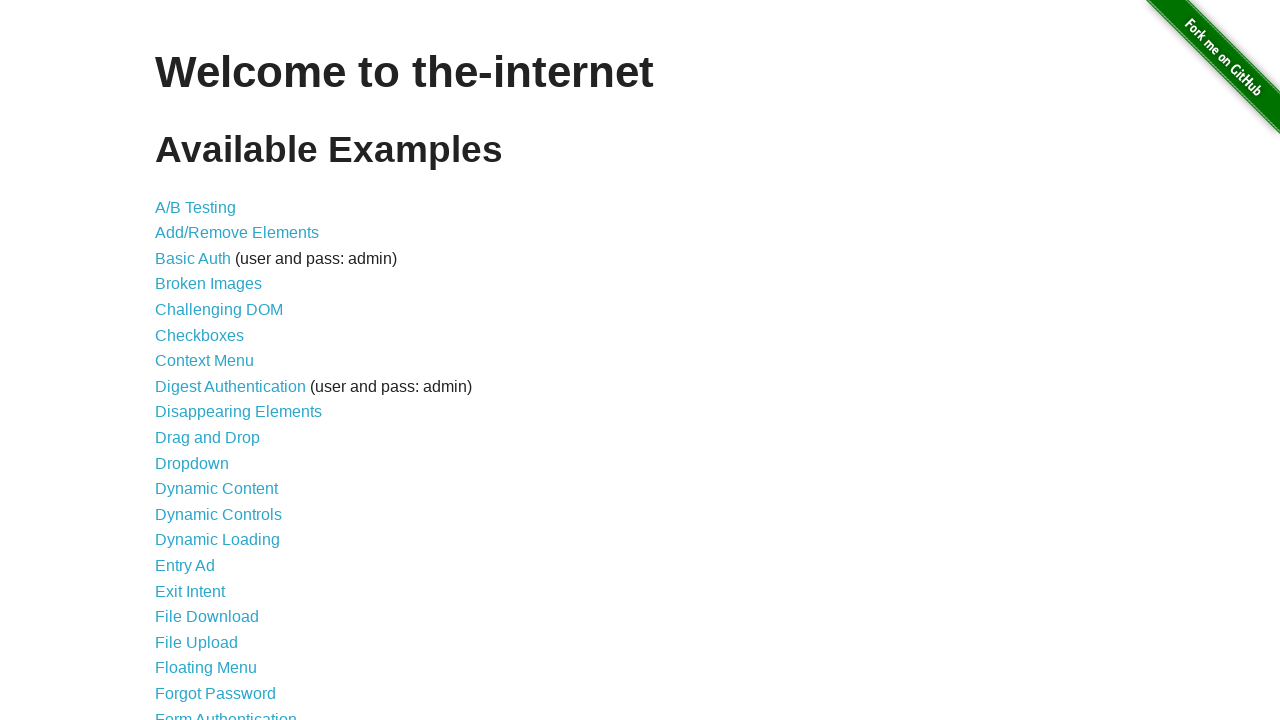

Clicked on Disappearing Elements link at (238, 412) on xpath=//a[contains(text(),'Disappearing Elements')]
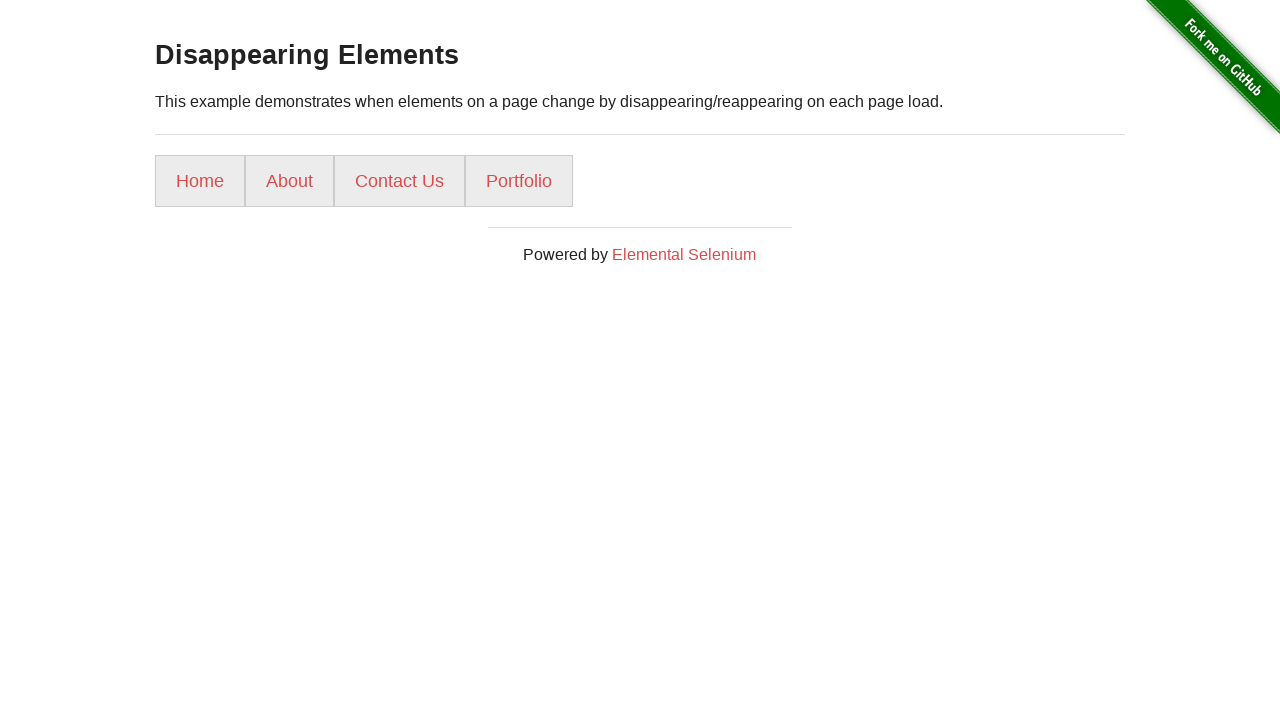

Clicked on About link at (290, 181) on xpath=//a[contains(text(),'About')]
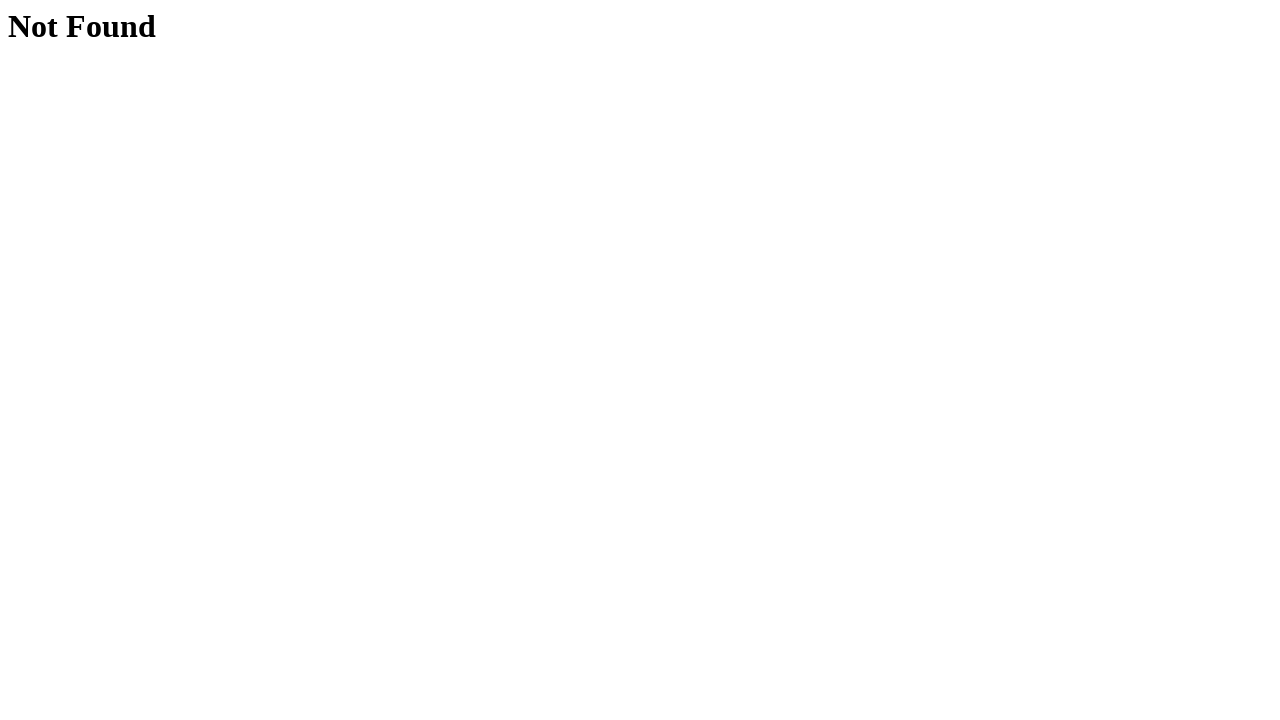

Not Found page loaded
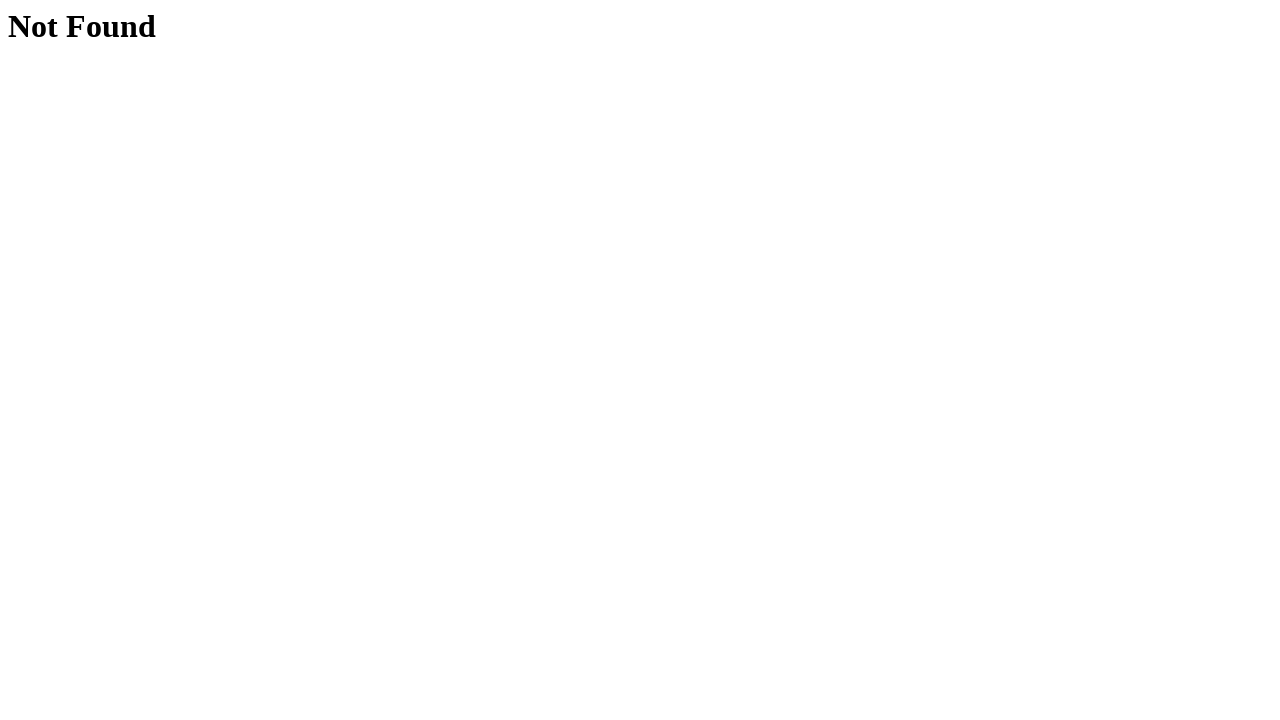

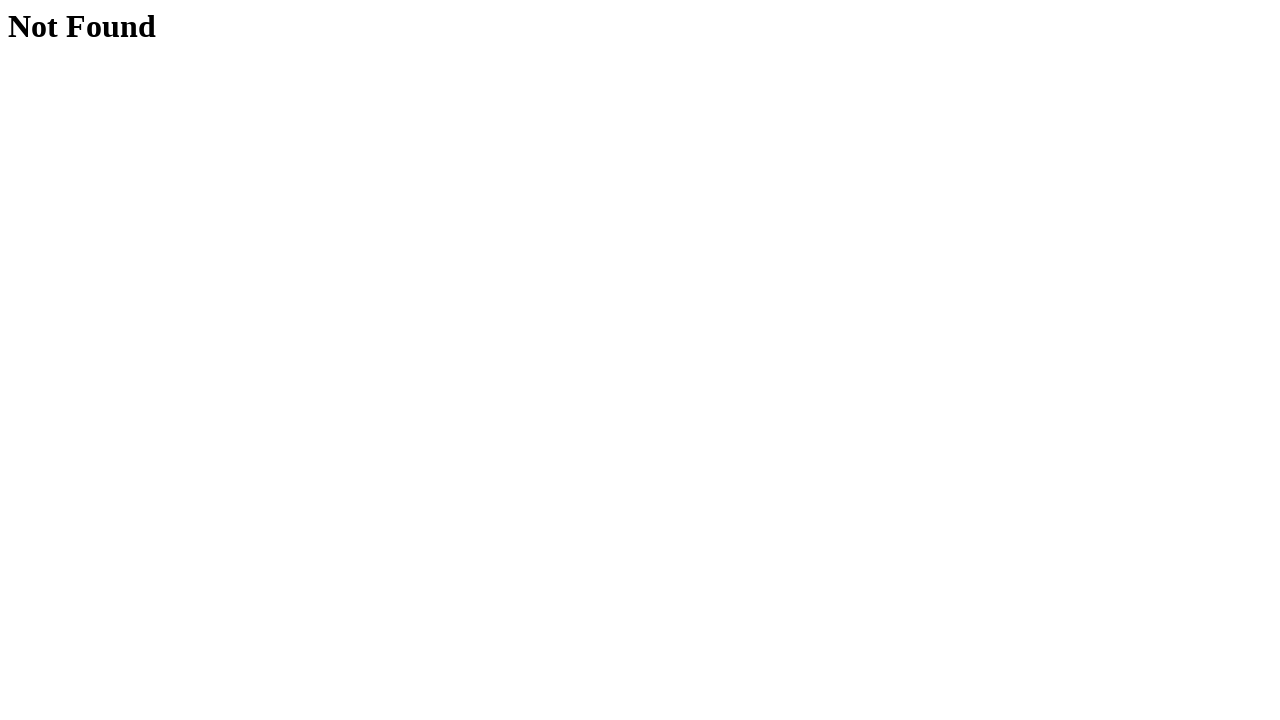